Tests navigation to the Send Mail & Packages page on USPS website

Starting URL: https://www.usps.com/

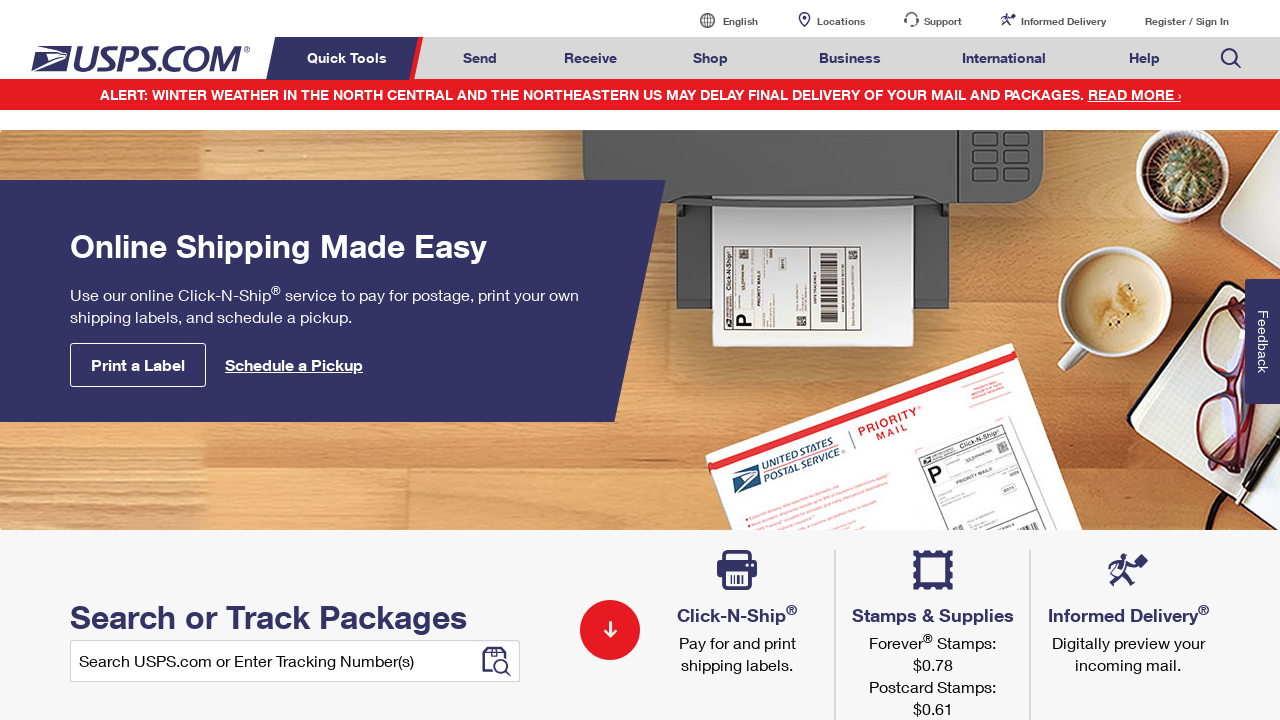

Clicked on Send Mail & Packages link at (480, 58) on a#mail-ship-width
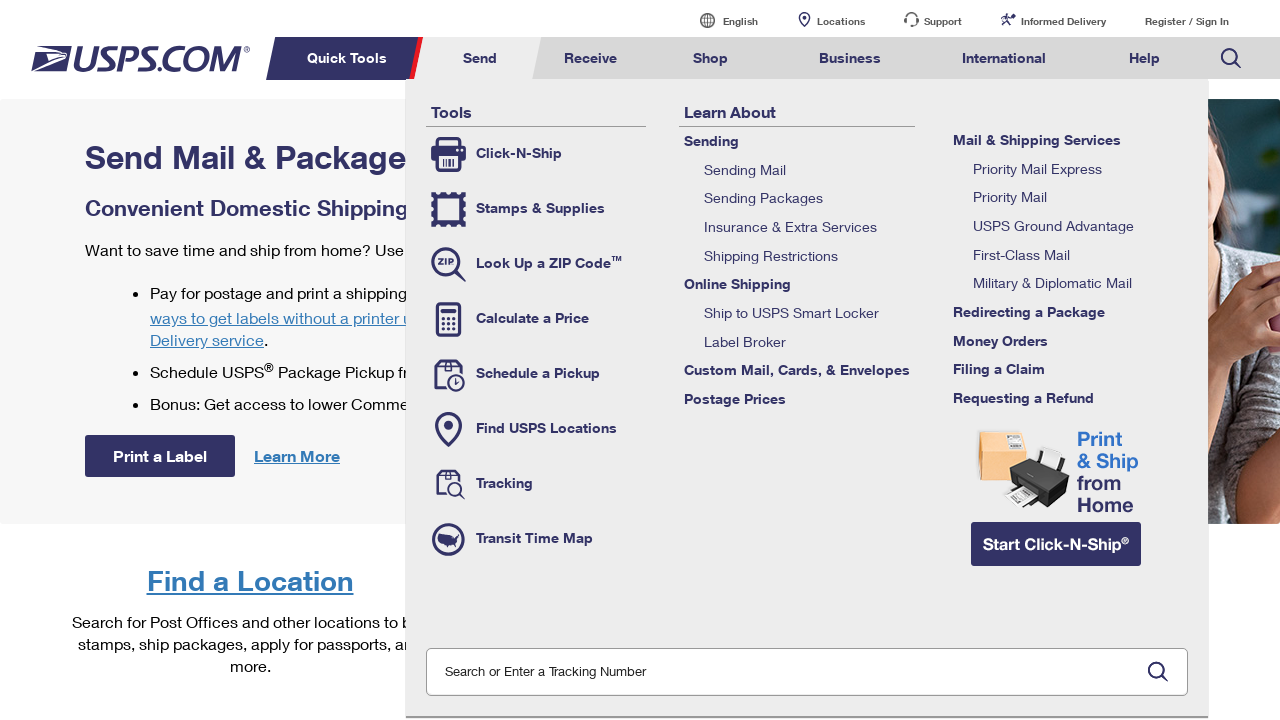

Page load state completed
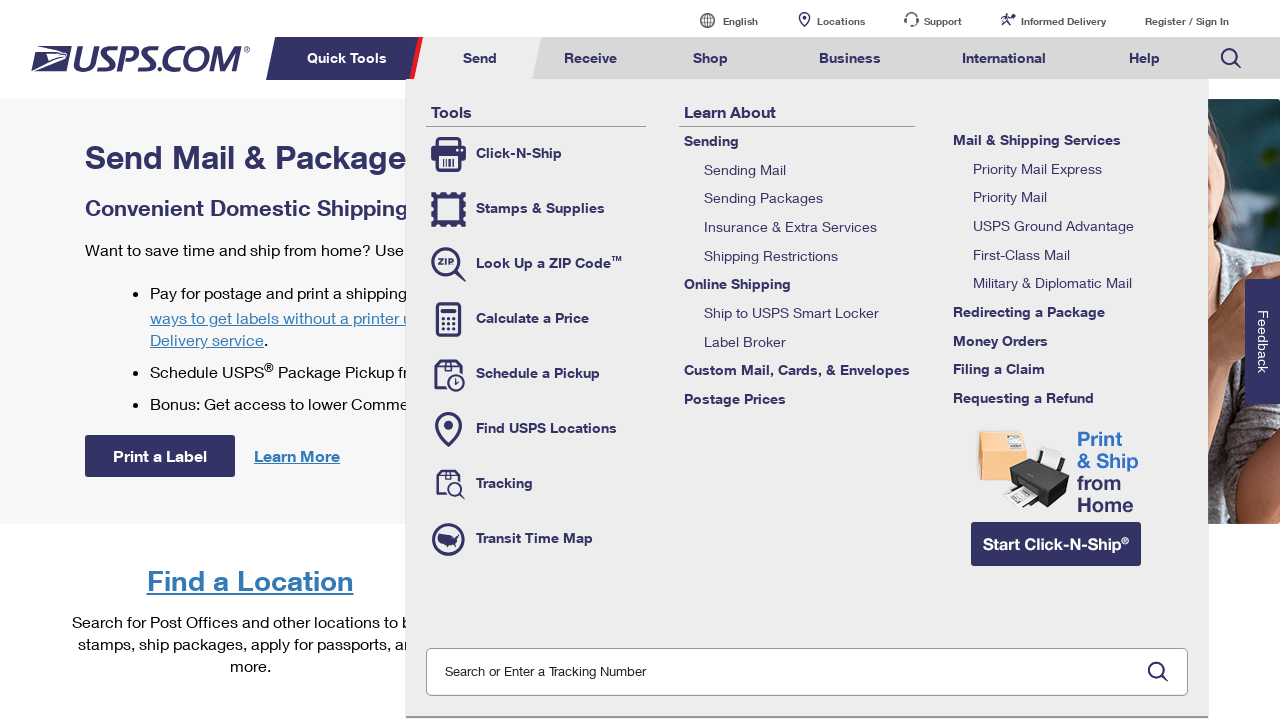

Verified page title is 'Send Mail & Packages | USPS'
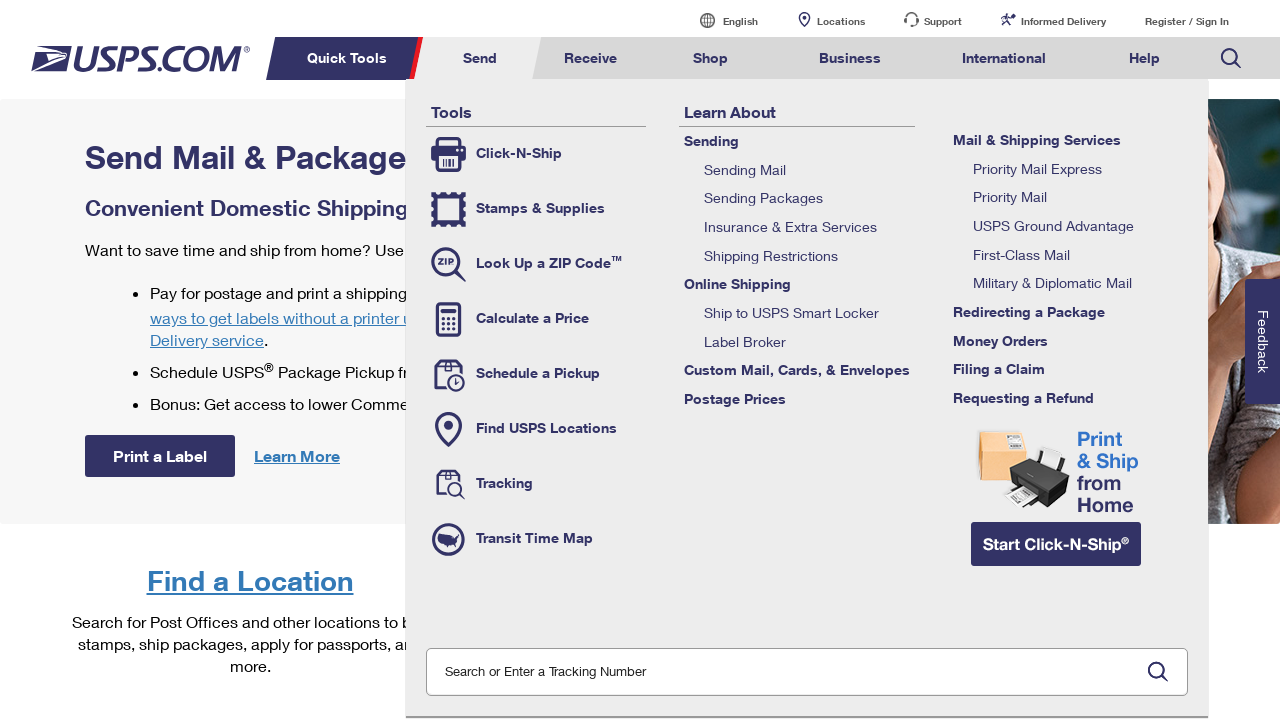

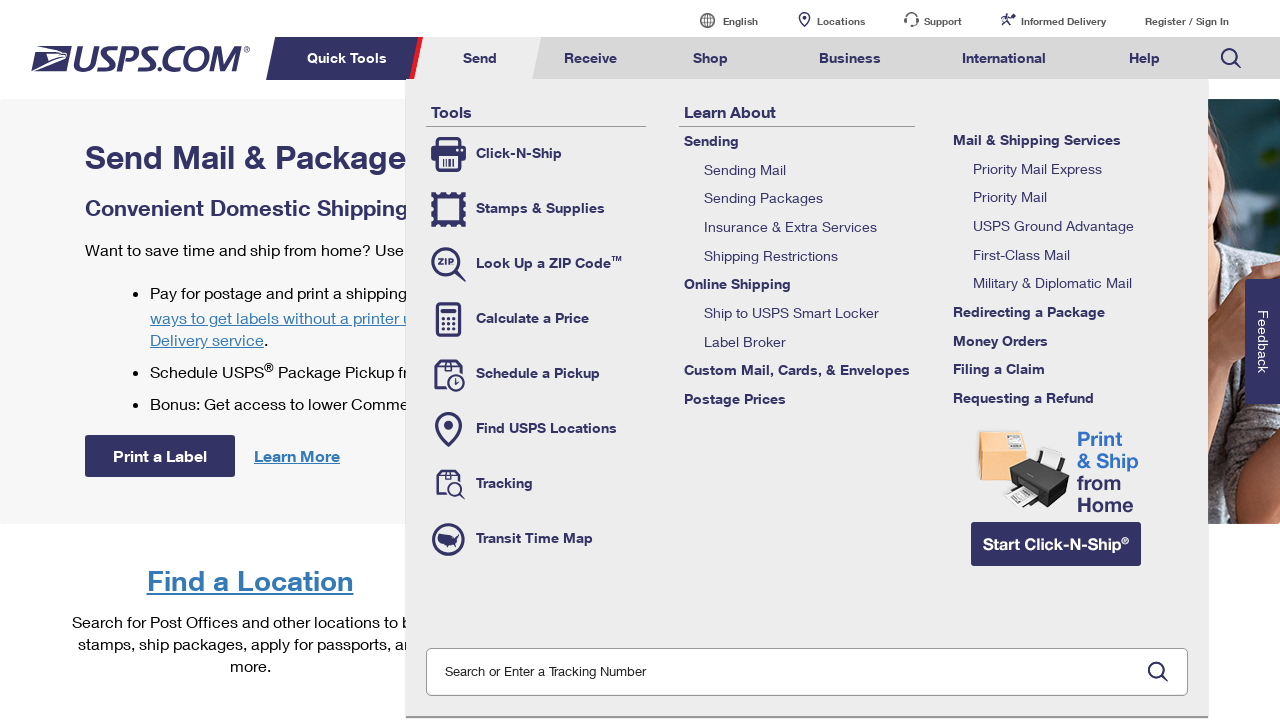